Tests auto-suggestive dropdown by typing partial text and selecting Nigeria from the suggestions

Starting URL: https://rahulshettyacademy.com/AutomationPractice/

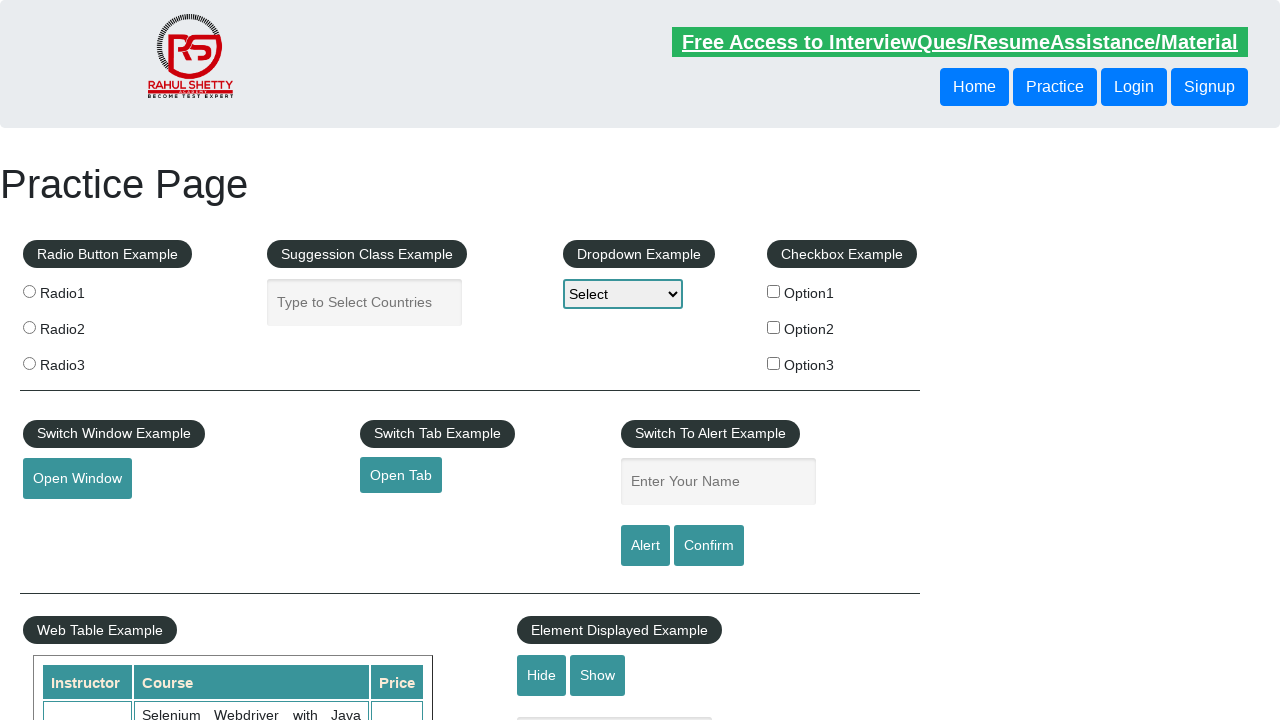

Filled autocomplete field with 'nig' to trigger auto-suggestive dropdown on #autocomplete
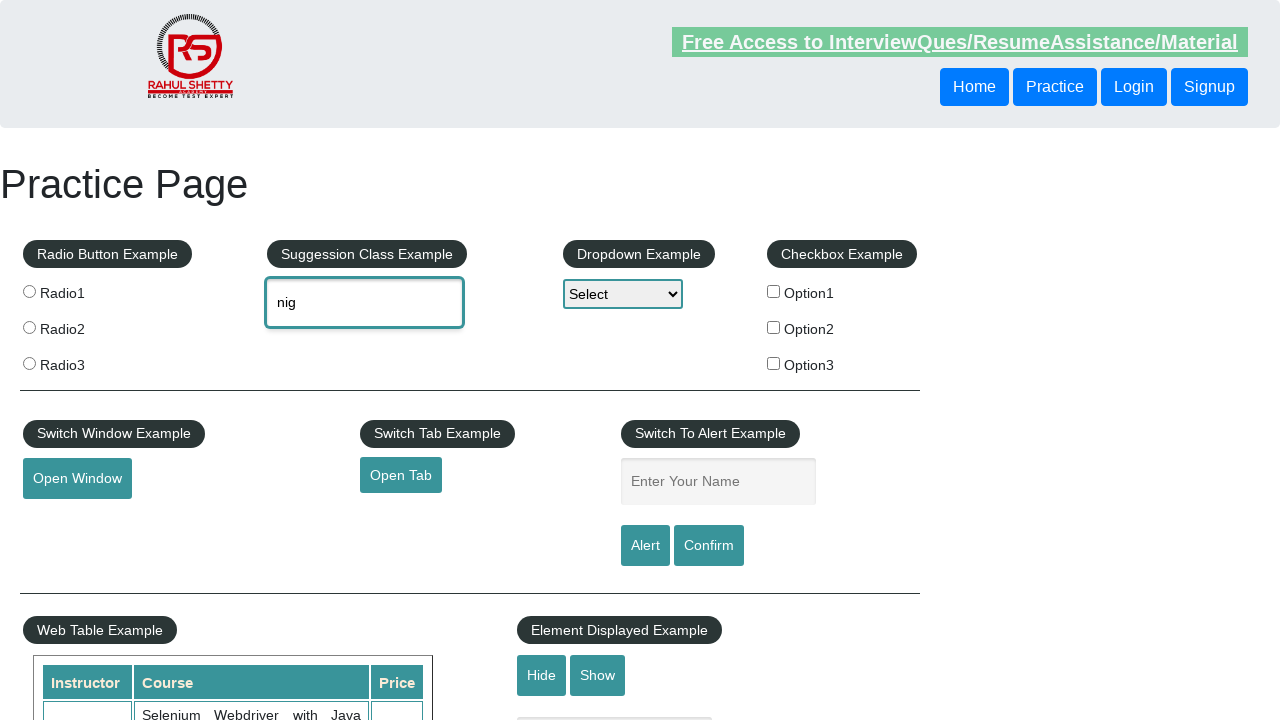

Waited for autocomplete suggestions to load
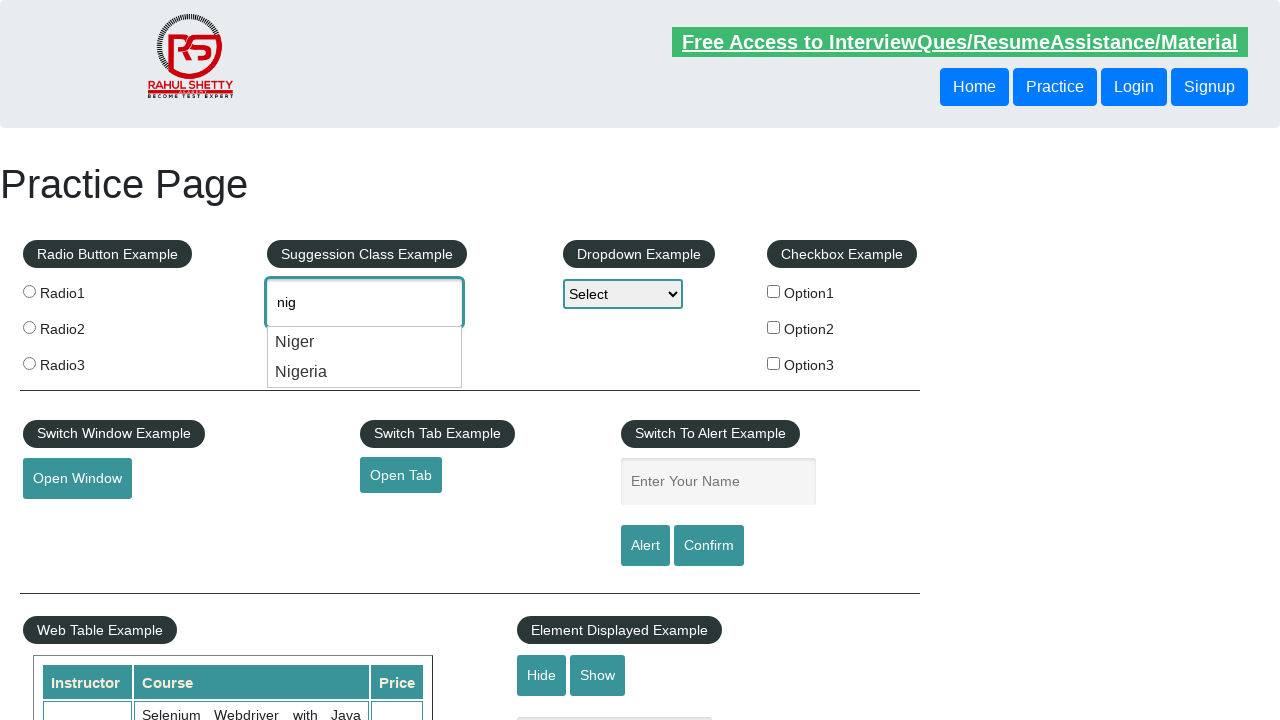

Retrieved 2 suggestion items from dropdown
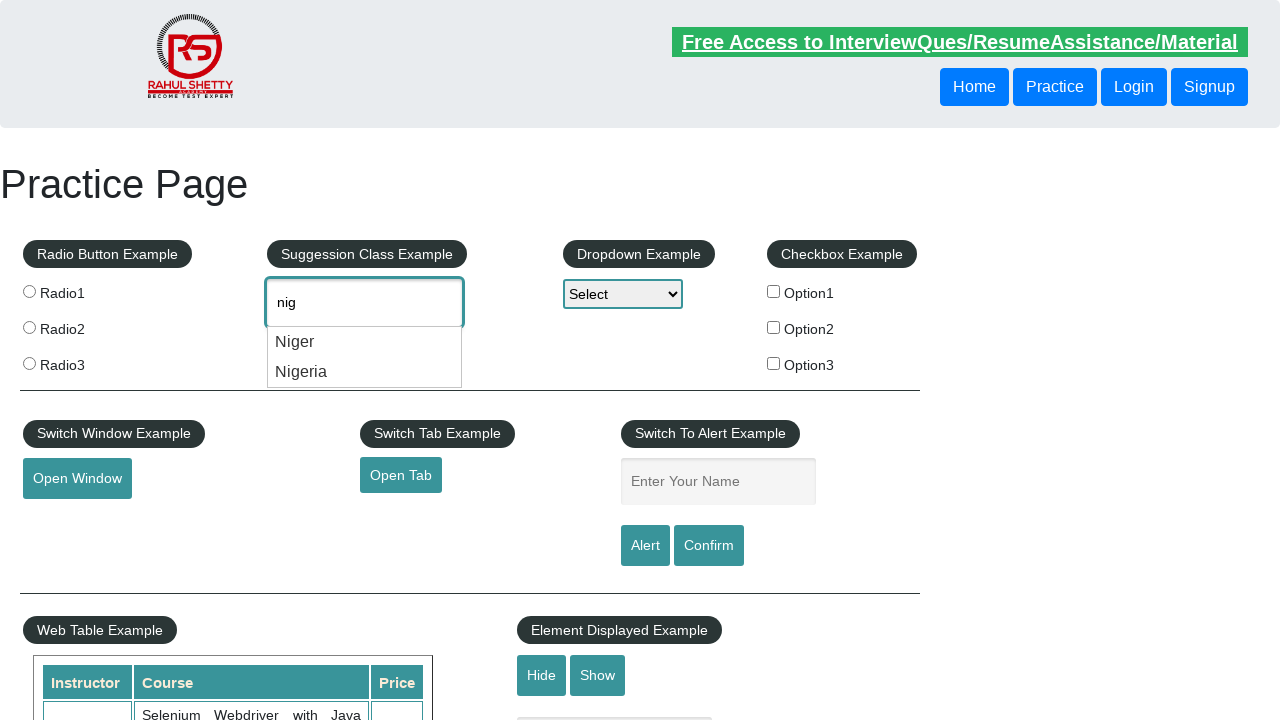

Selected 'Nigeria' from autocomplete suggestions
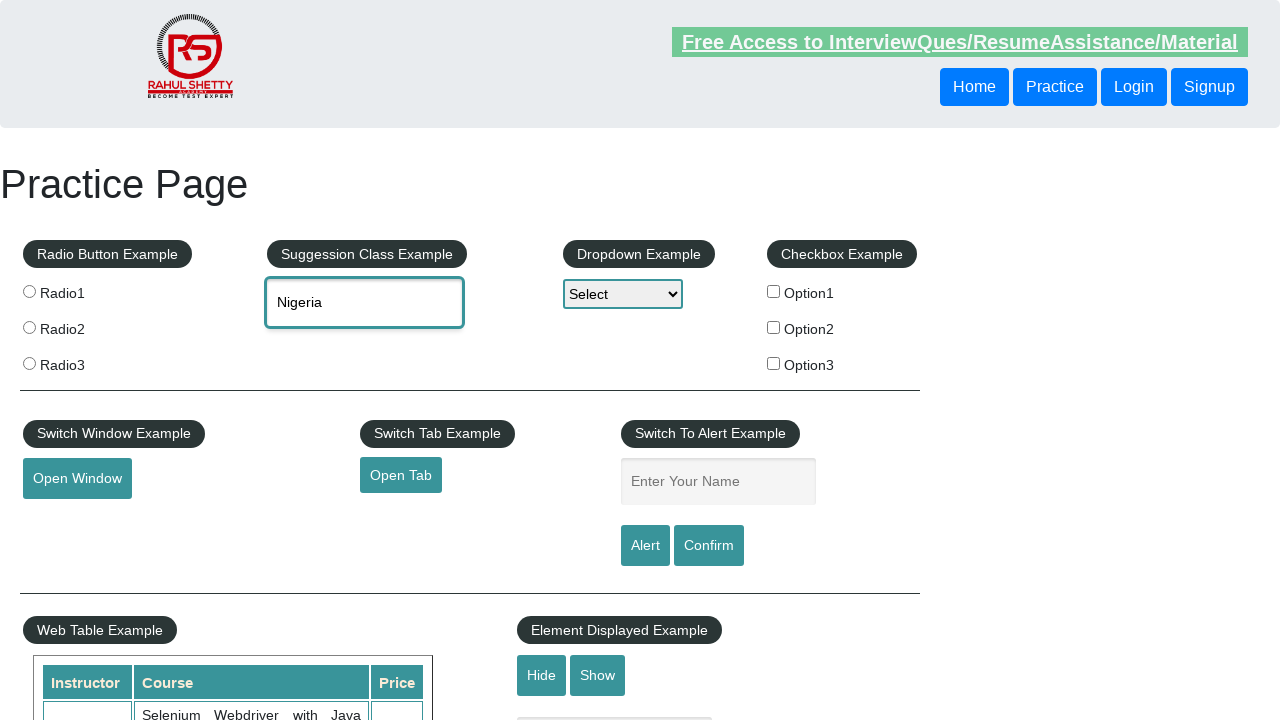

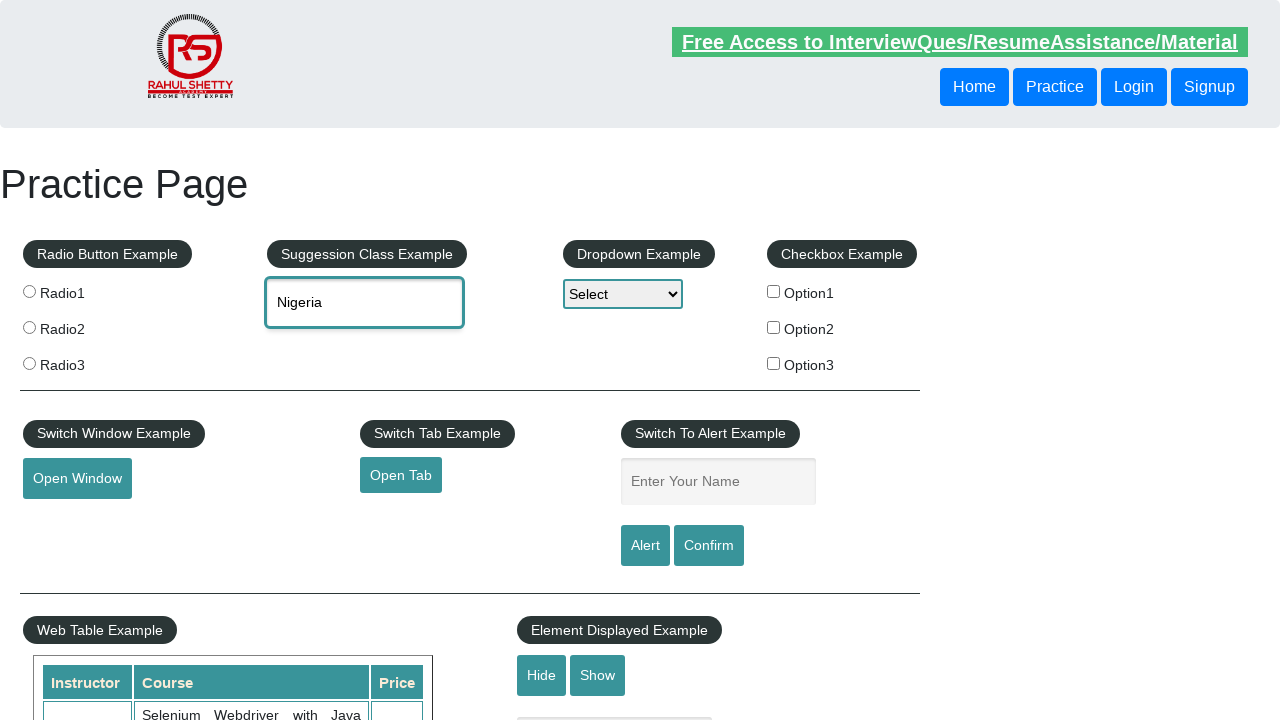